Tests filling a full name field in a text box form and verifying the output after submission

Starting URL: https://demoqa.com/text-box

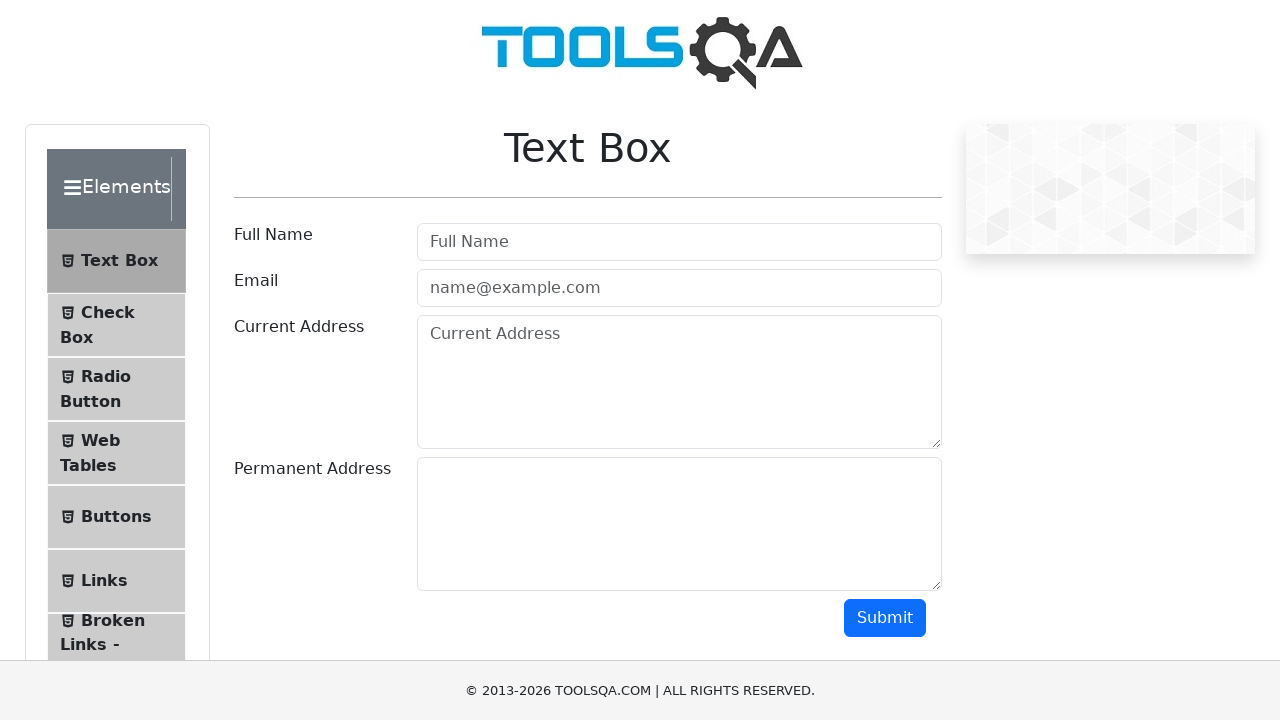

Filled full name field with 'Marina' on #userName
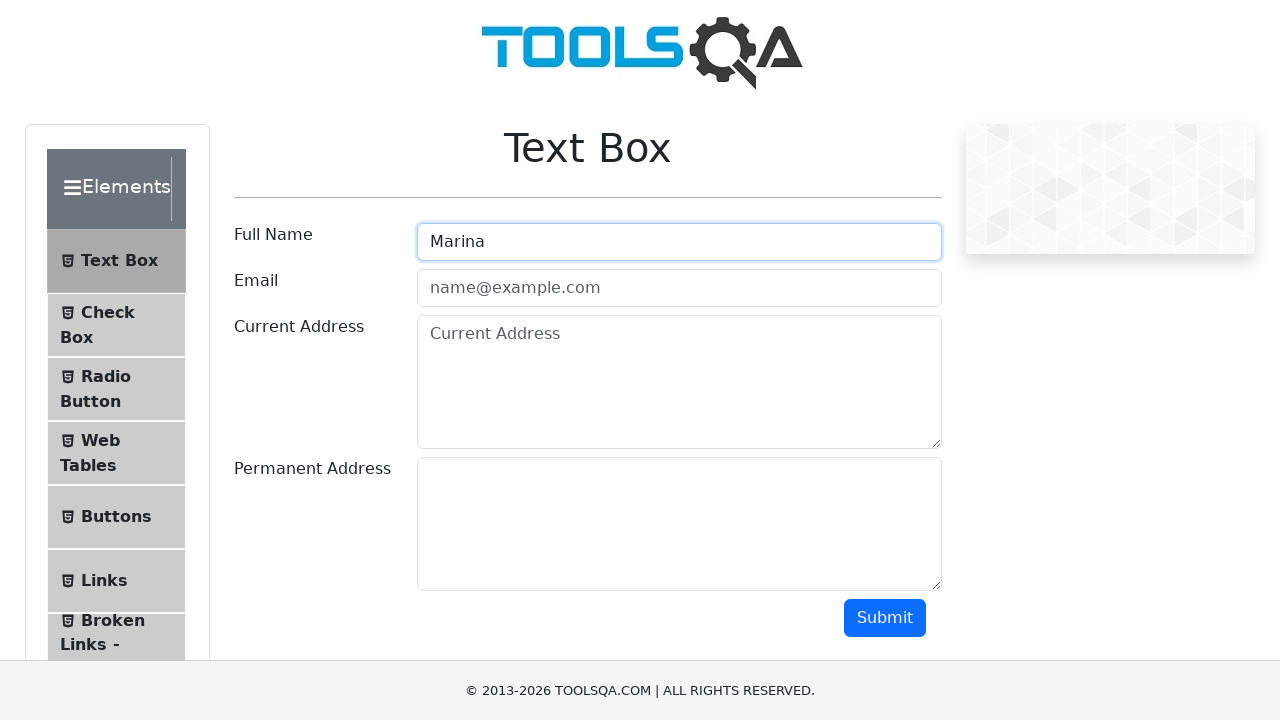

Clicked submit button to submit the form at (885, 618) on #submit
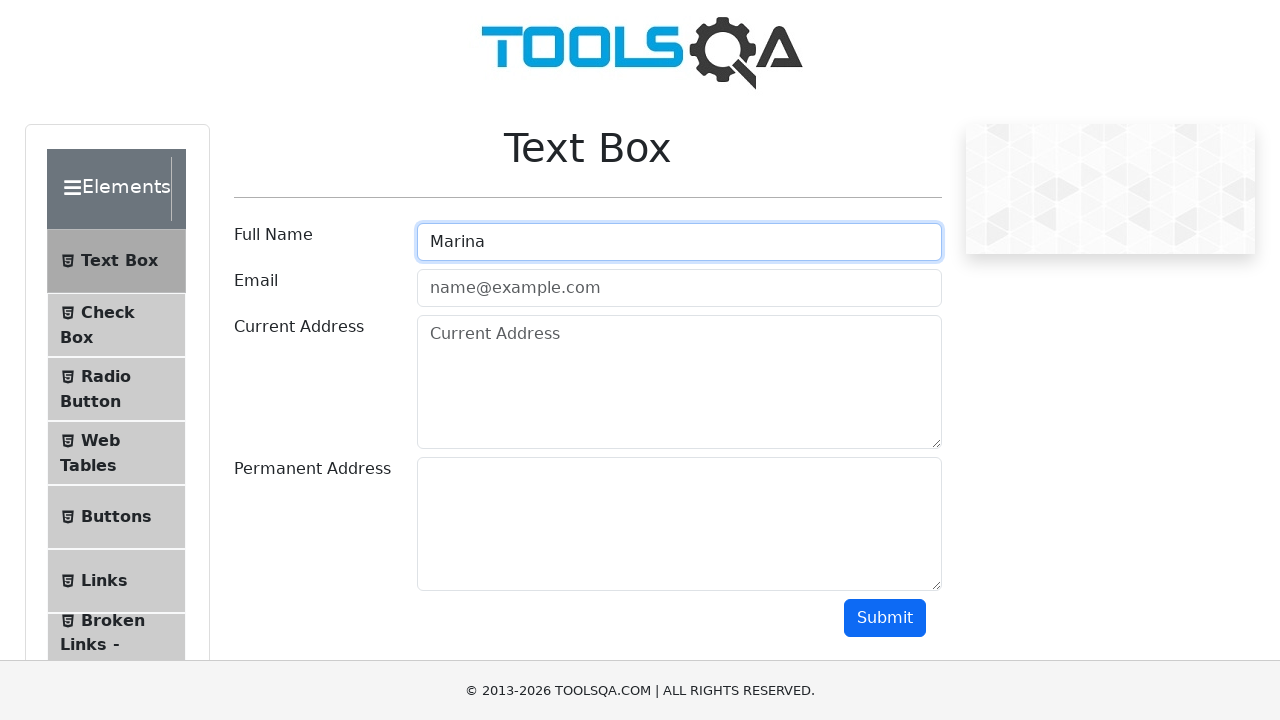

Output element appeared on the page
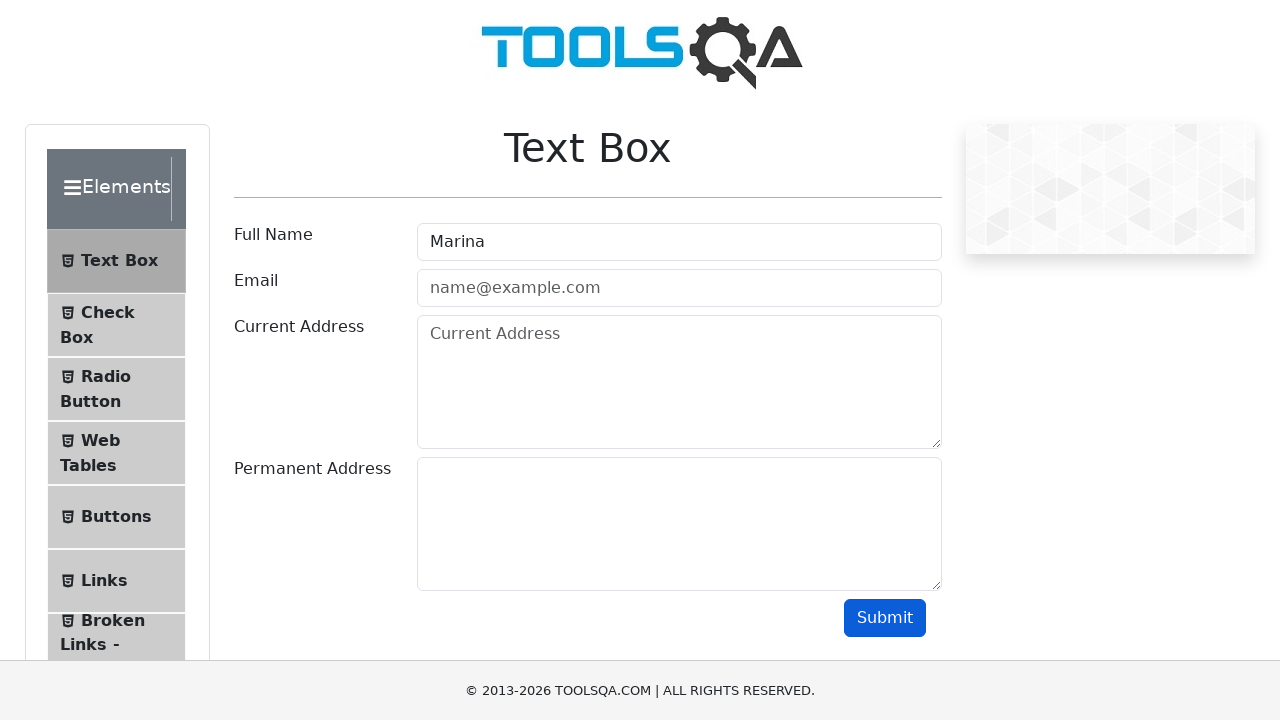

Retrieved output text content from the page
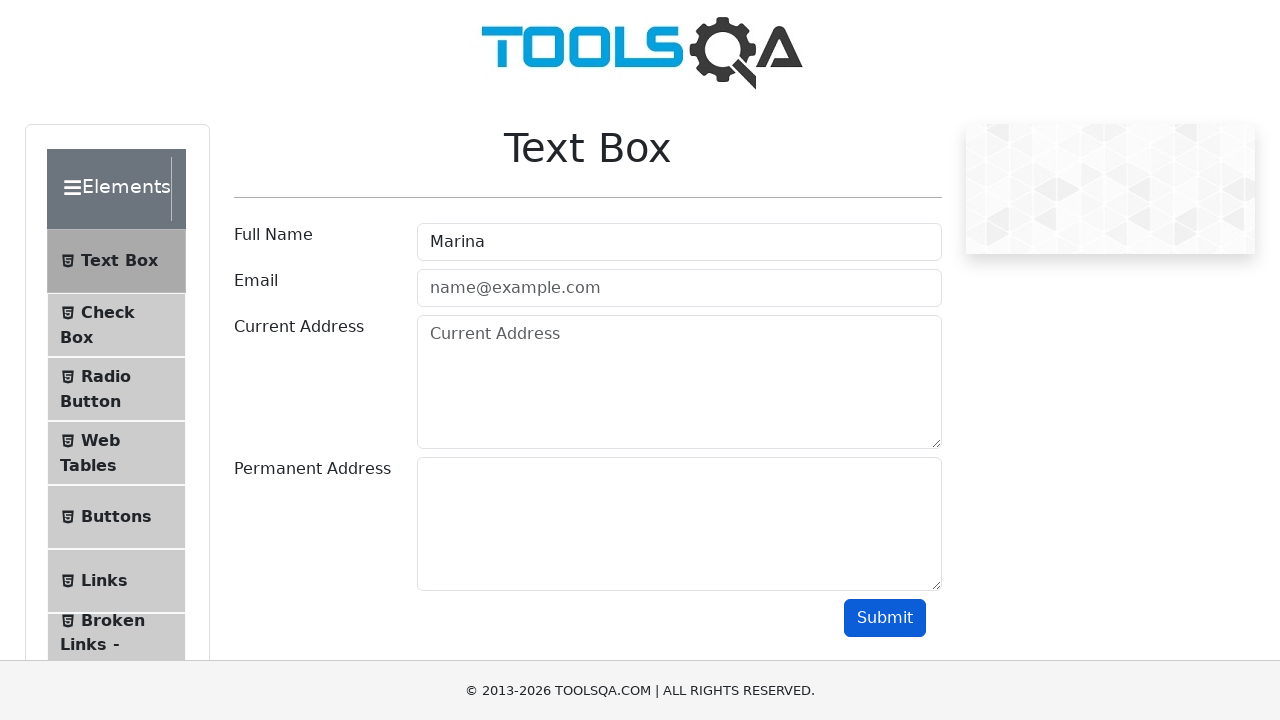

Verified that 'Marina' is present in the output text
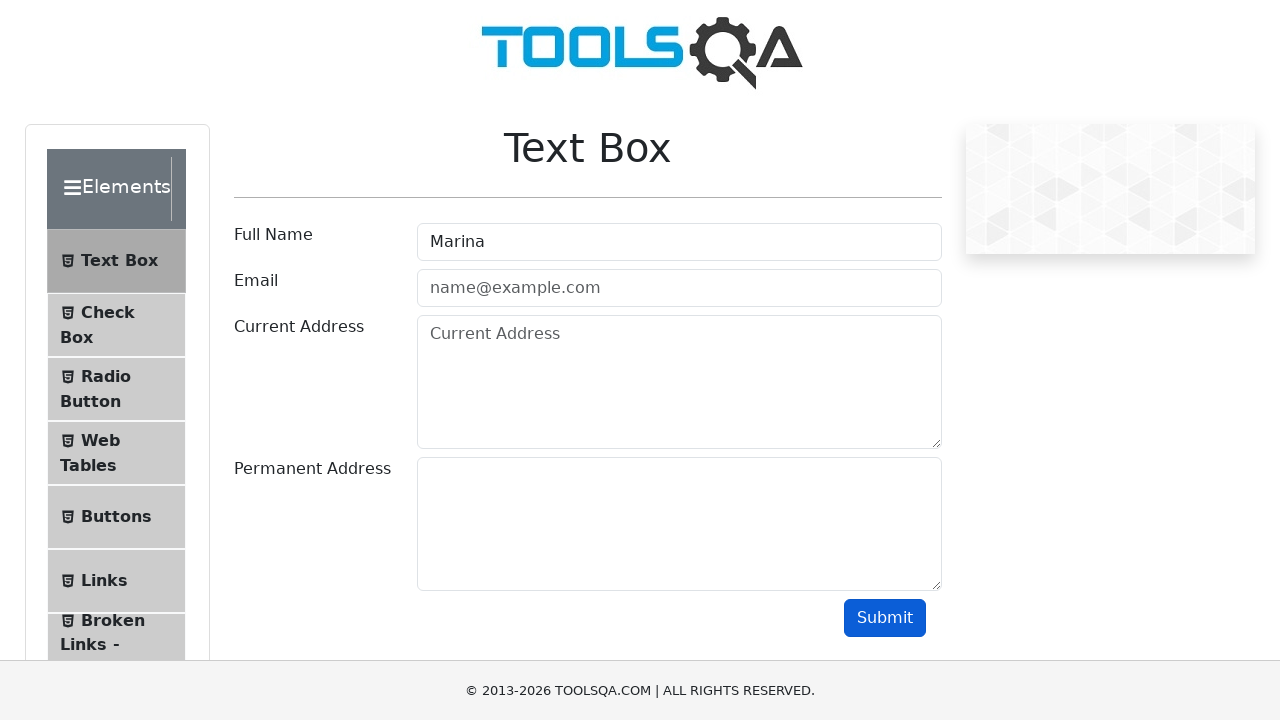

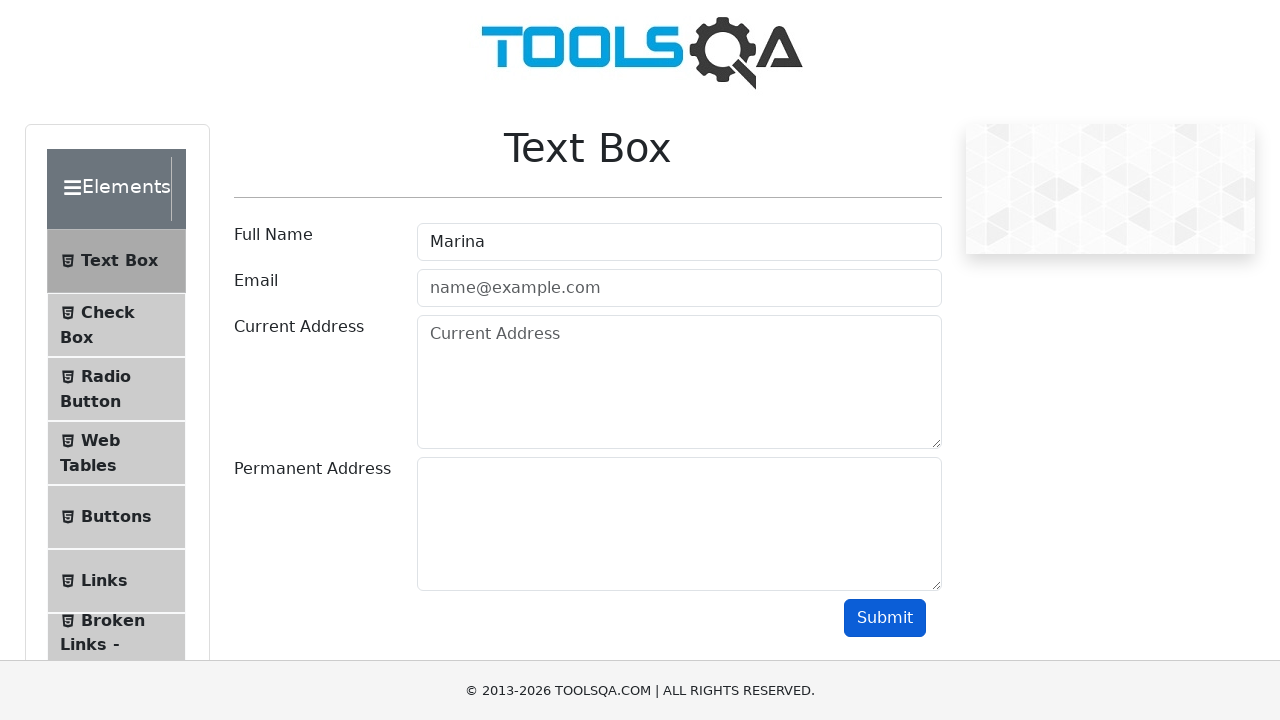